Tests radio button functionality by locating sport radio buttons, iterating through them, and selecting the "hockey" option, then verifying it was selected.

Starting URL: https://practice.cydeo.com/radio_buttons

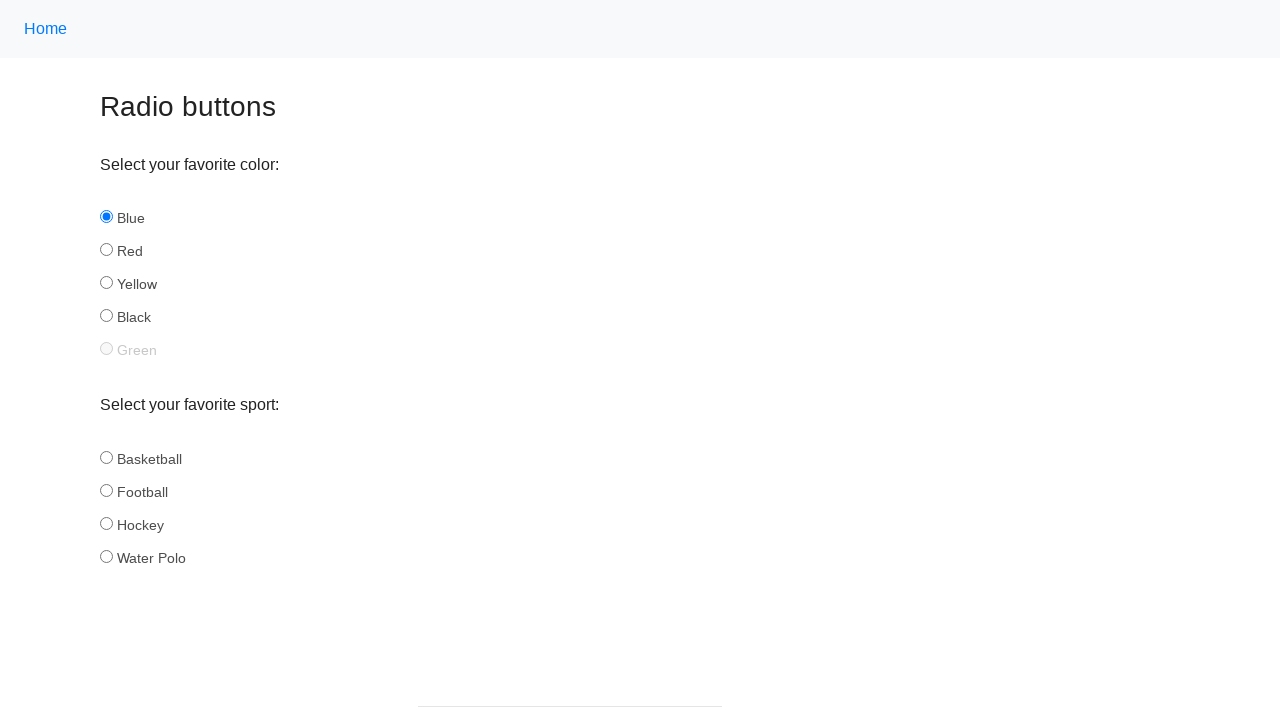

Navigated to radio buttons practice page
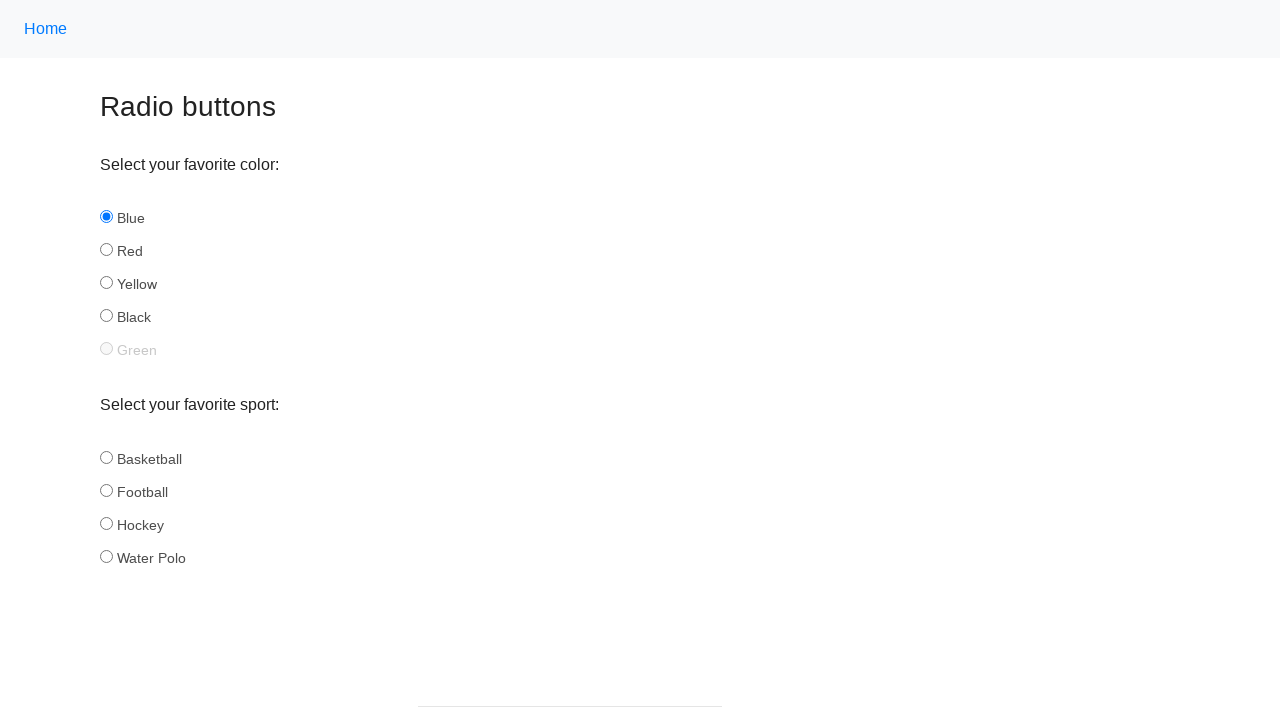

Located all sport radio buttons
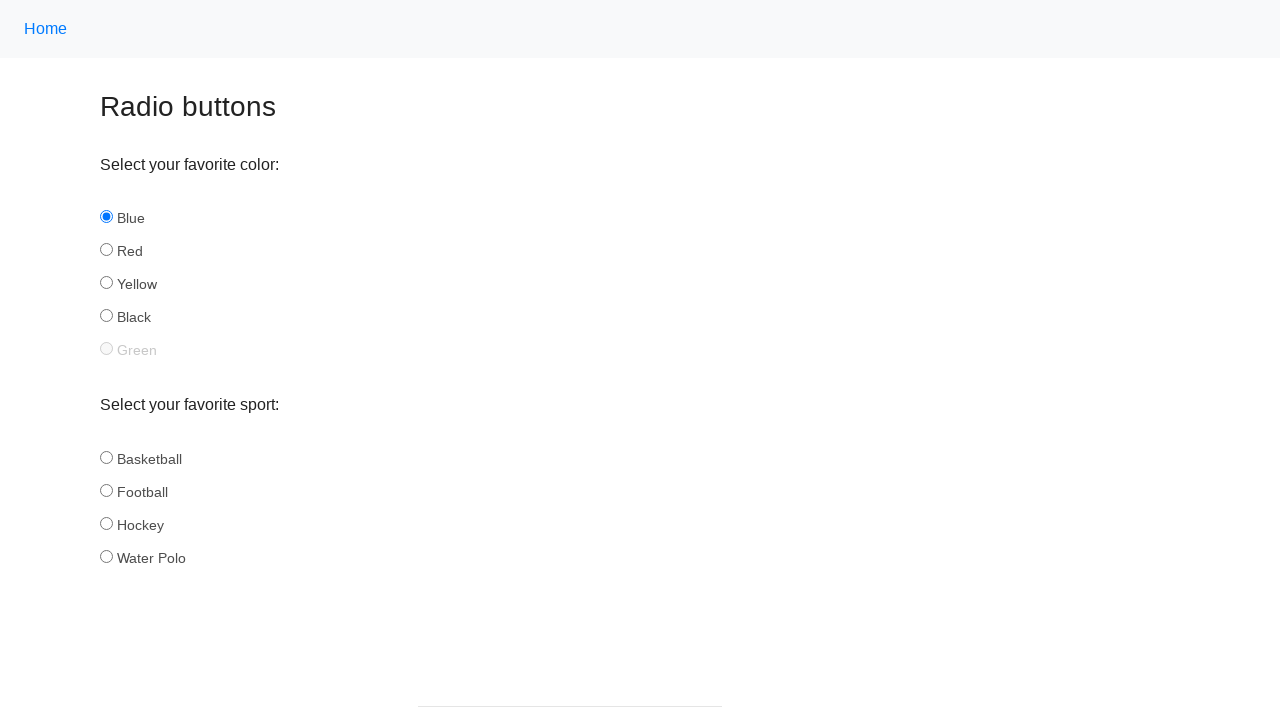

Retrieved radio button id: basketball
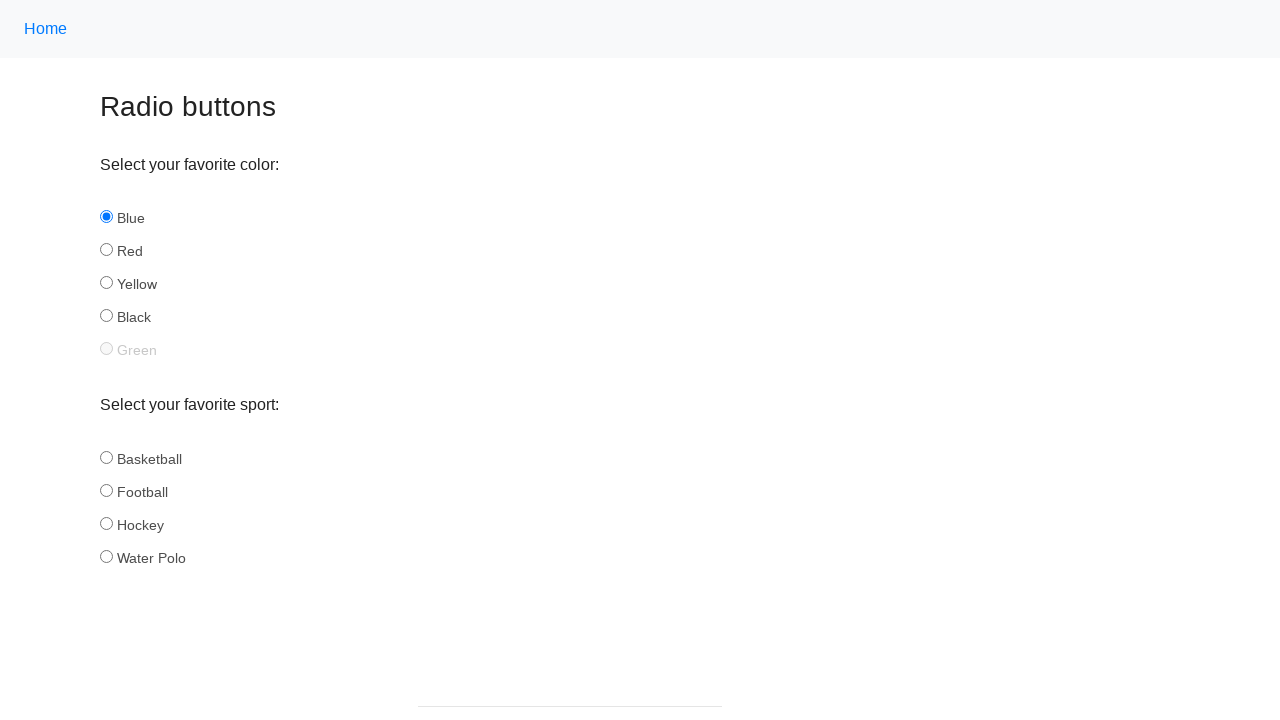

Retrieved radio button id: football
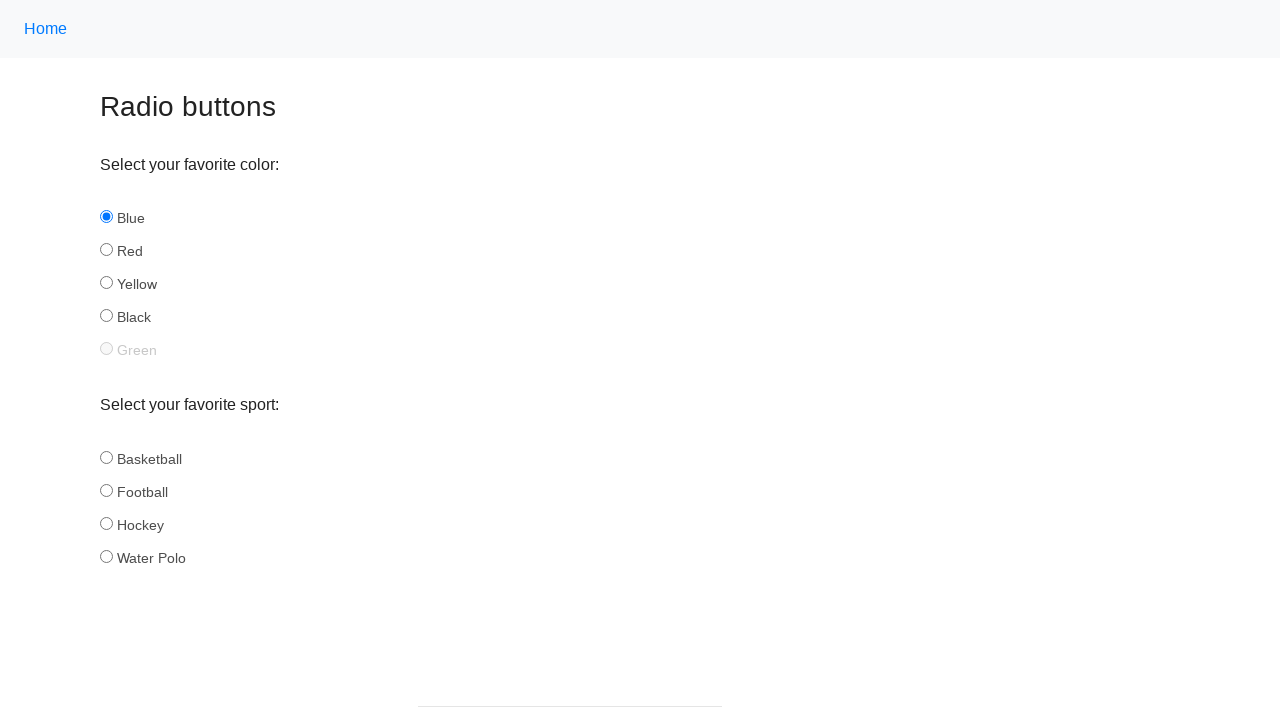

Retrieved radio button id: hockey
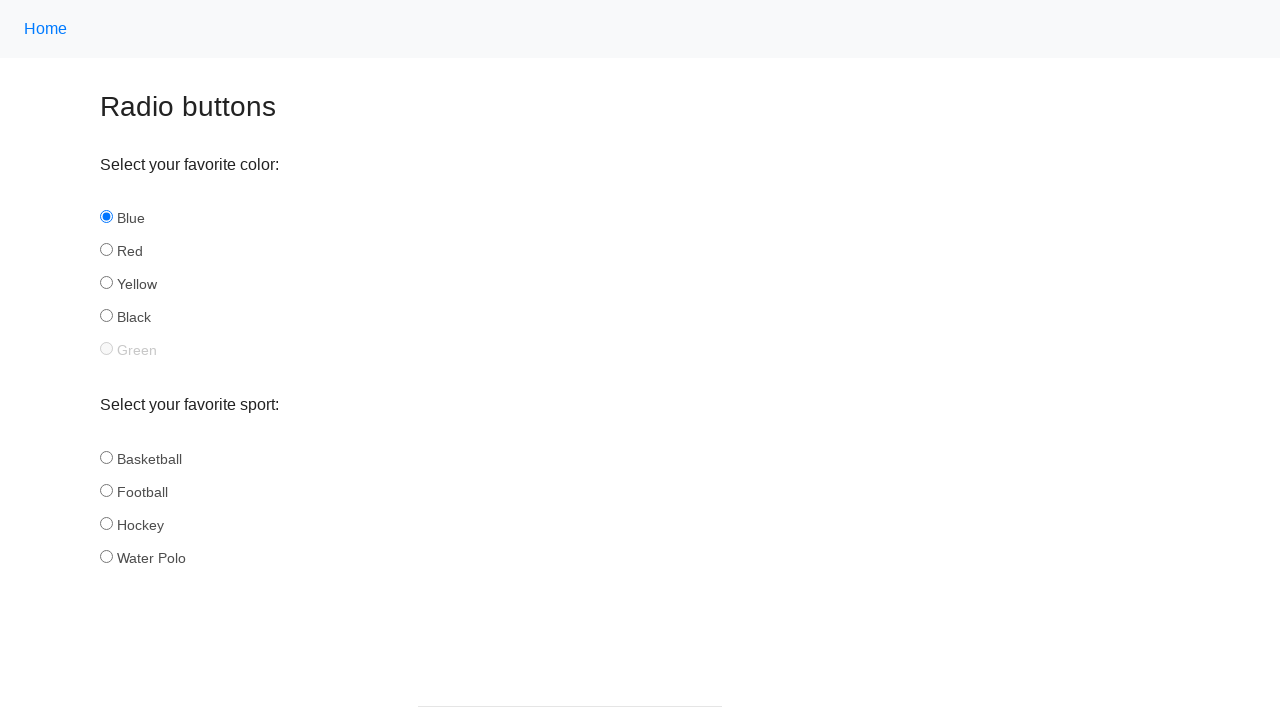

Clicked hockey radio button at (106, 523) on input[name='sport'] >> nth=2
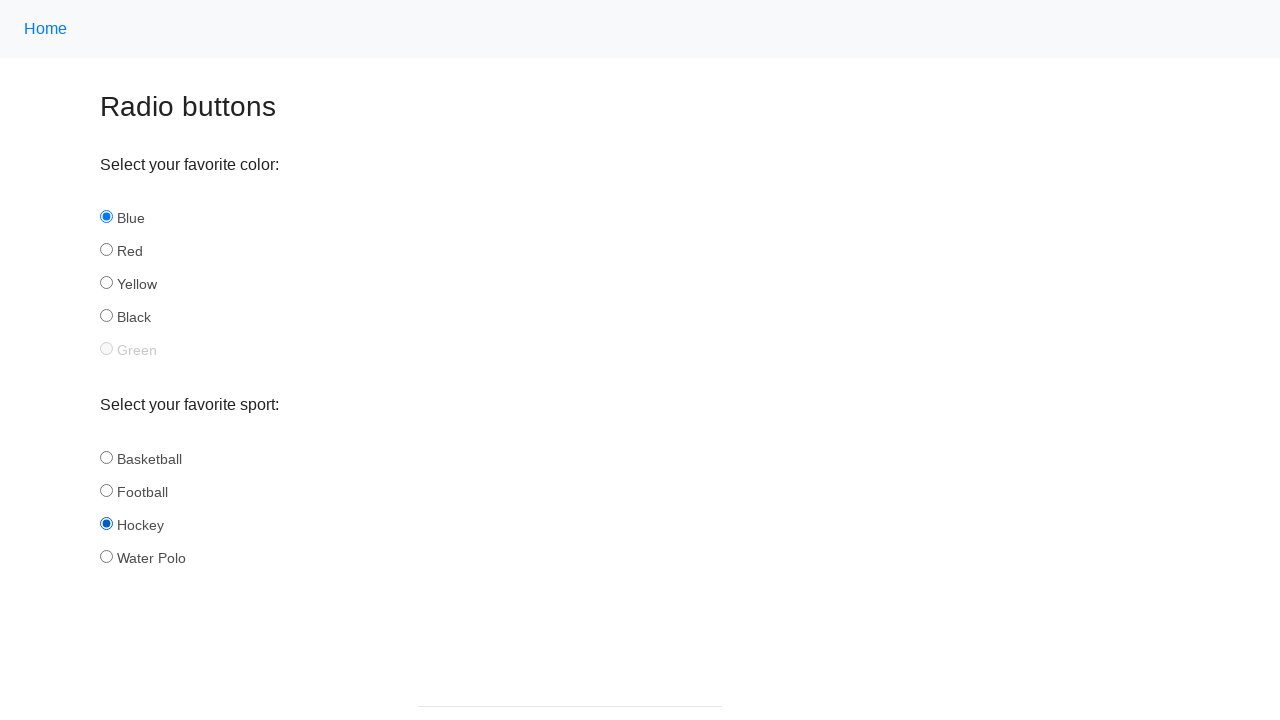

Verified hockey radio button is selected: True
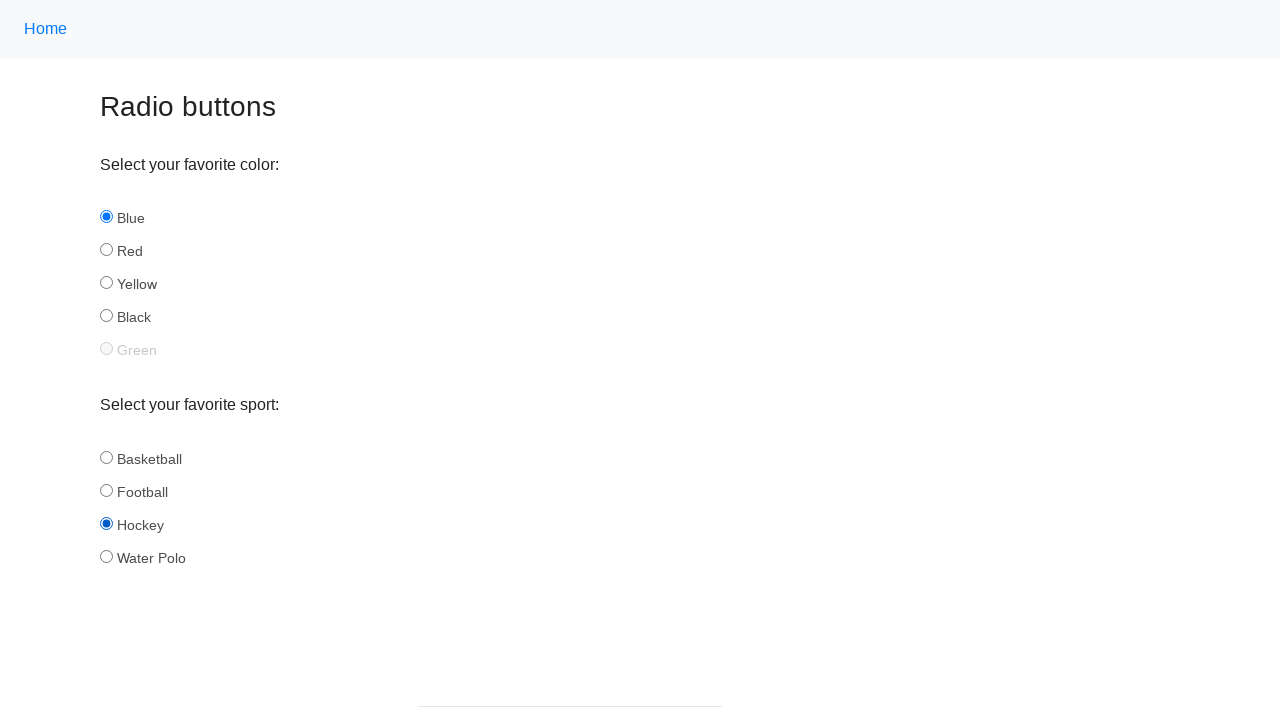

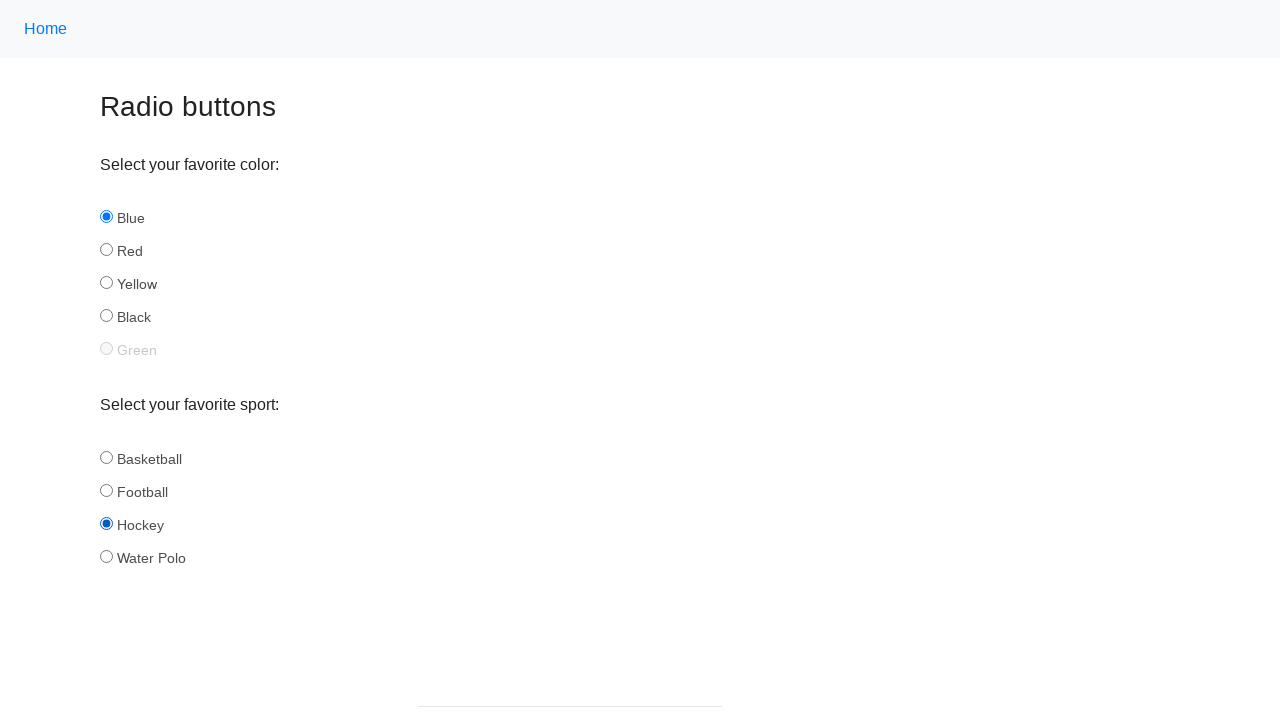